Tests browser window/tab handling by navigating to QA Playground, clicking a link that opens a new tab, switching to the new tab to verify content, closing it, and returning to the original tab.

Starting URL: https://qaplayground.dev/

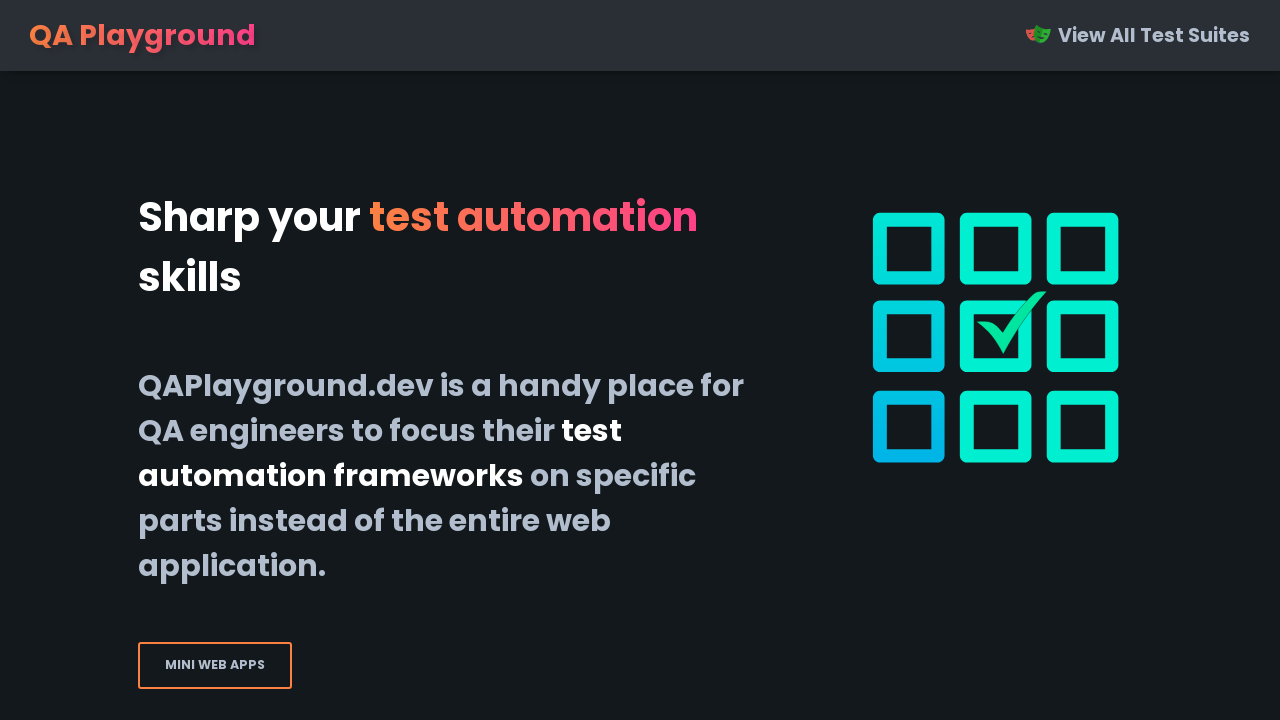

Set viewport to 1920x1080
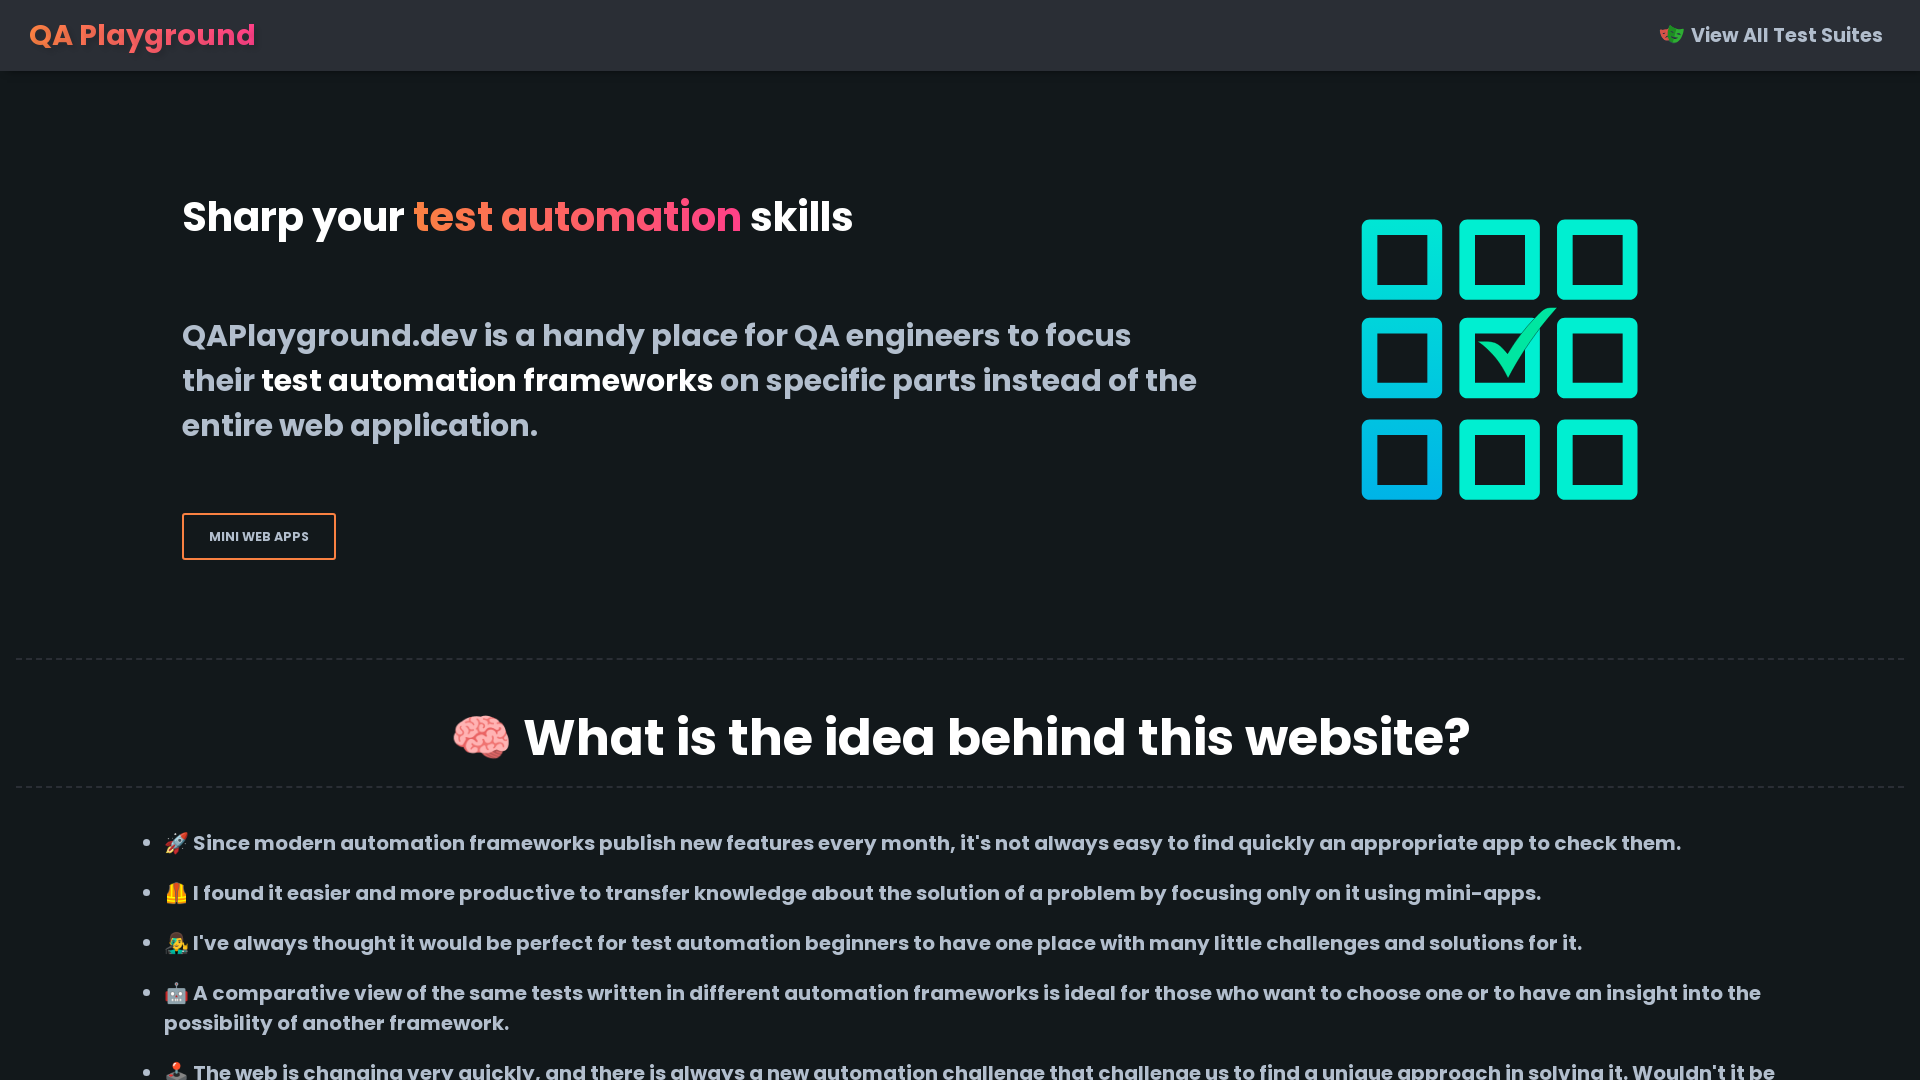

Clicked link to navigate to browser windows demo at (1588, 541) on xpath=/html/body/main/div[3]/a[6]/div/p
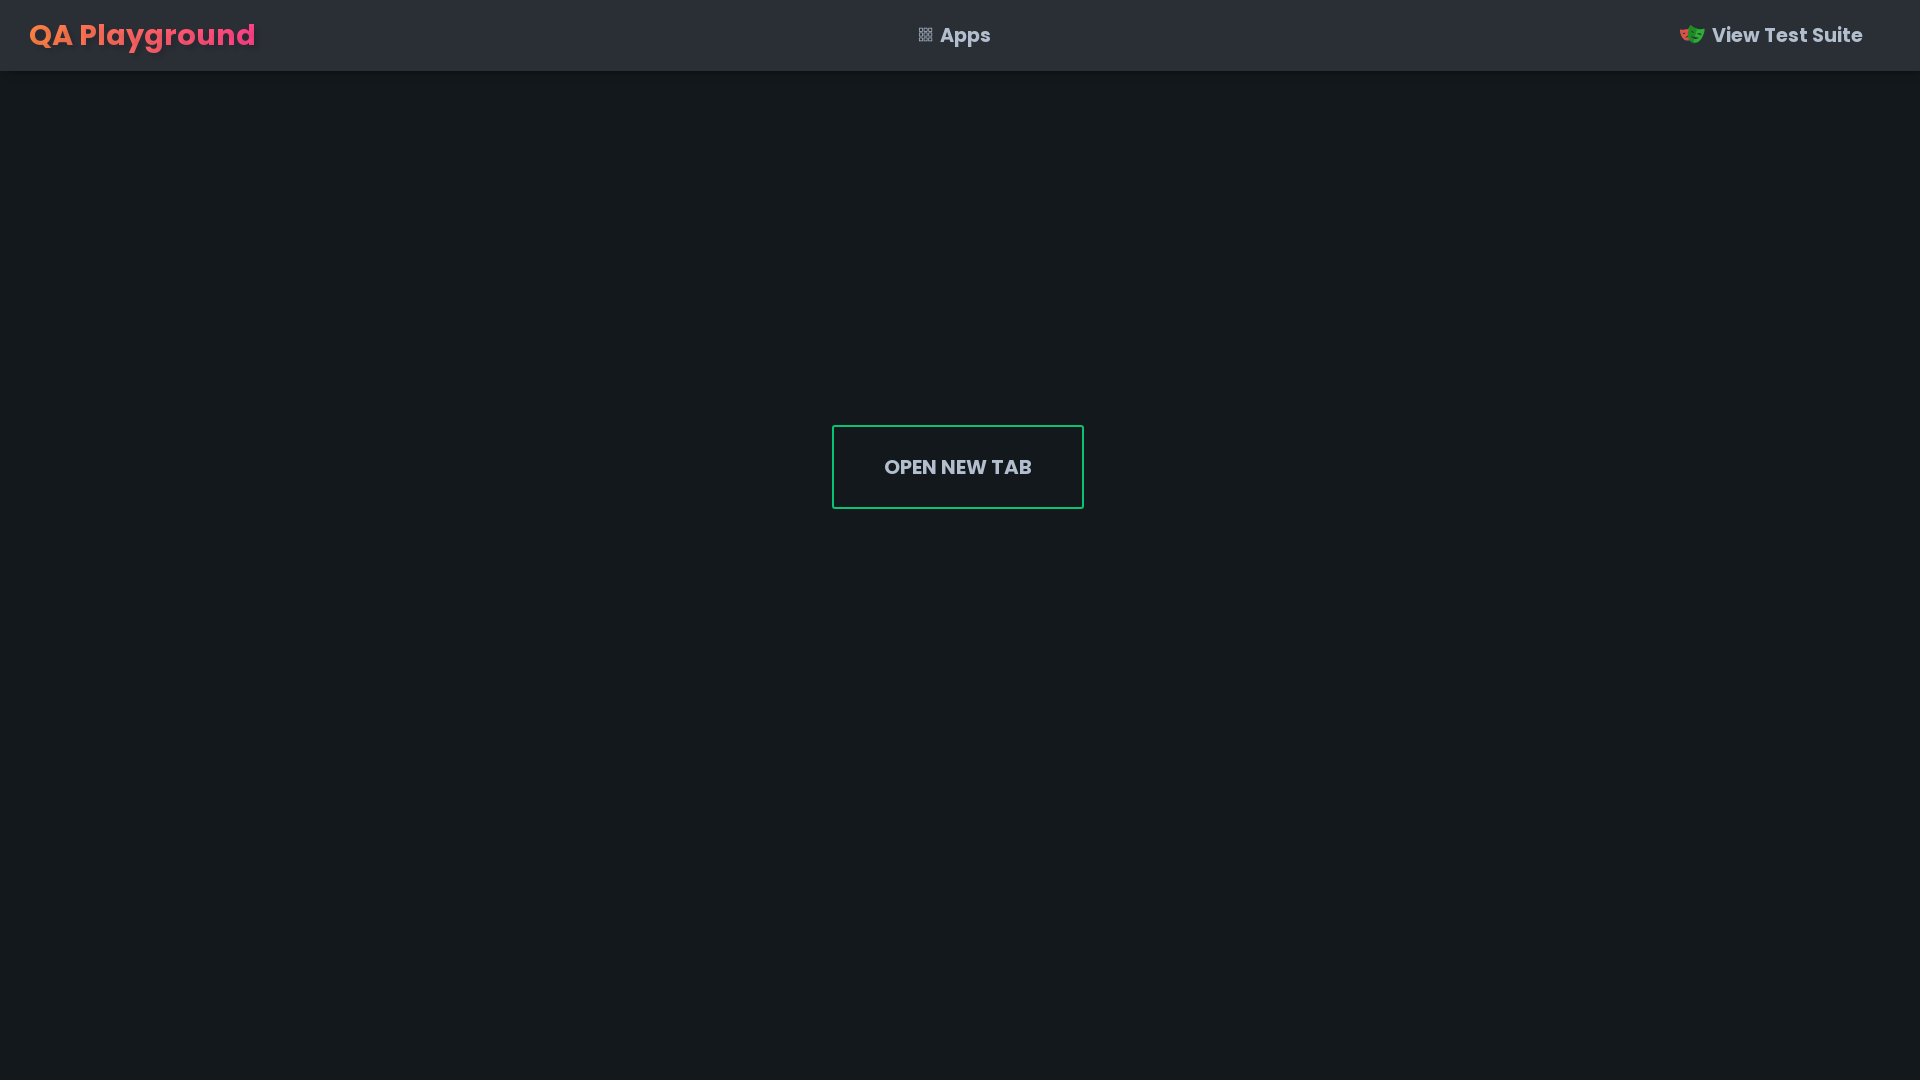

Clicked 'Open' button to open a new tab at (958, 467) on #open
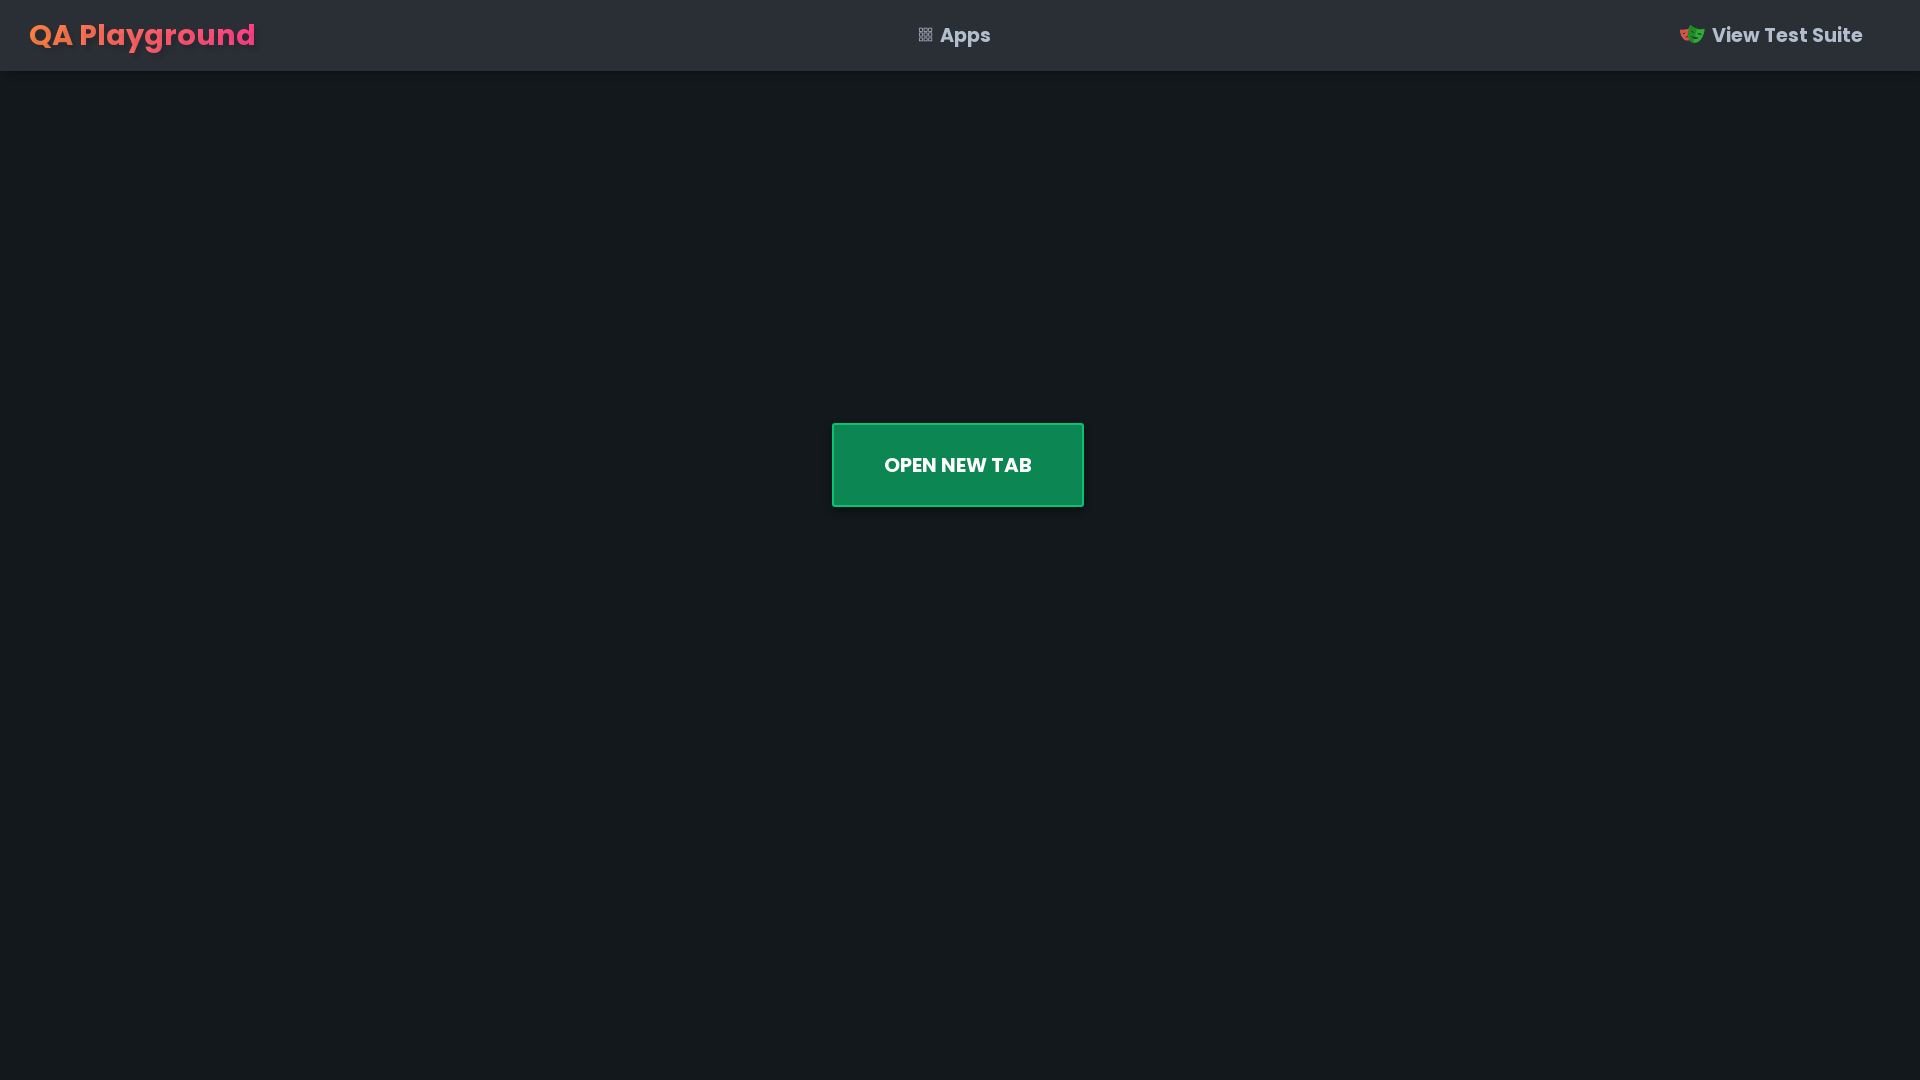

New tab opened and captured
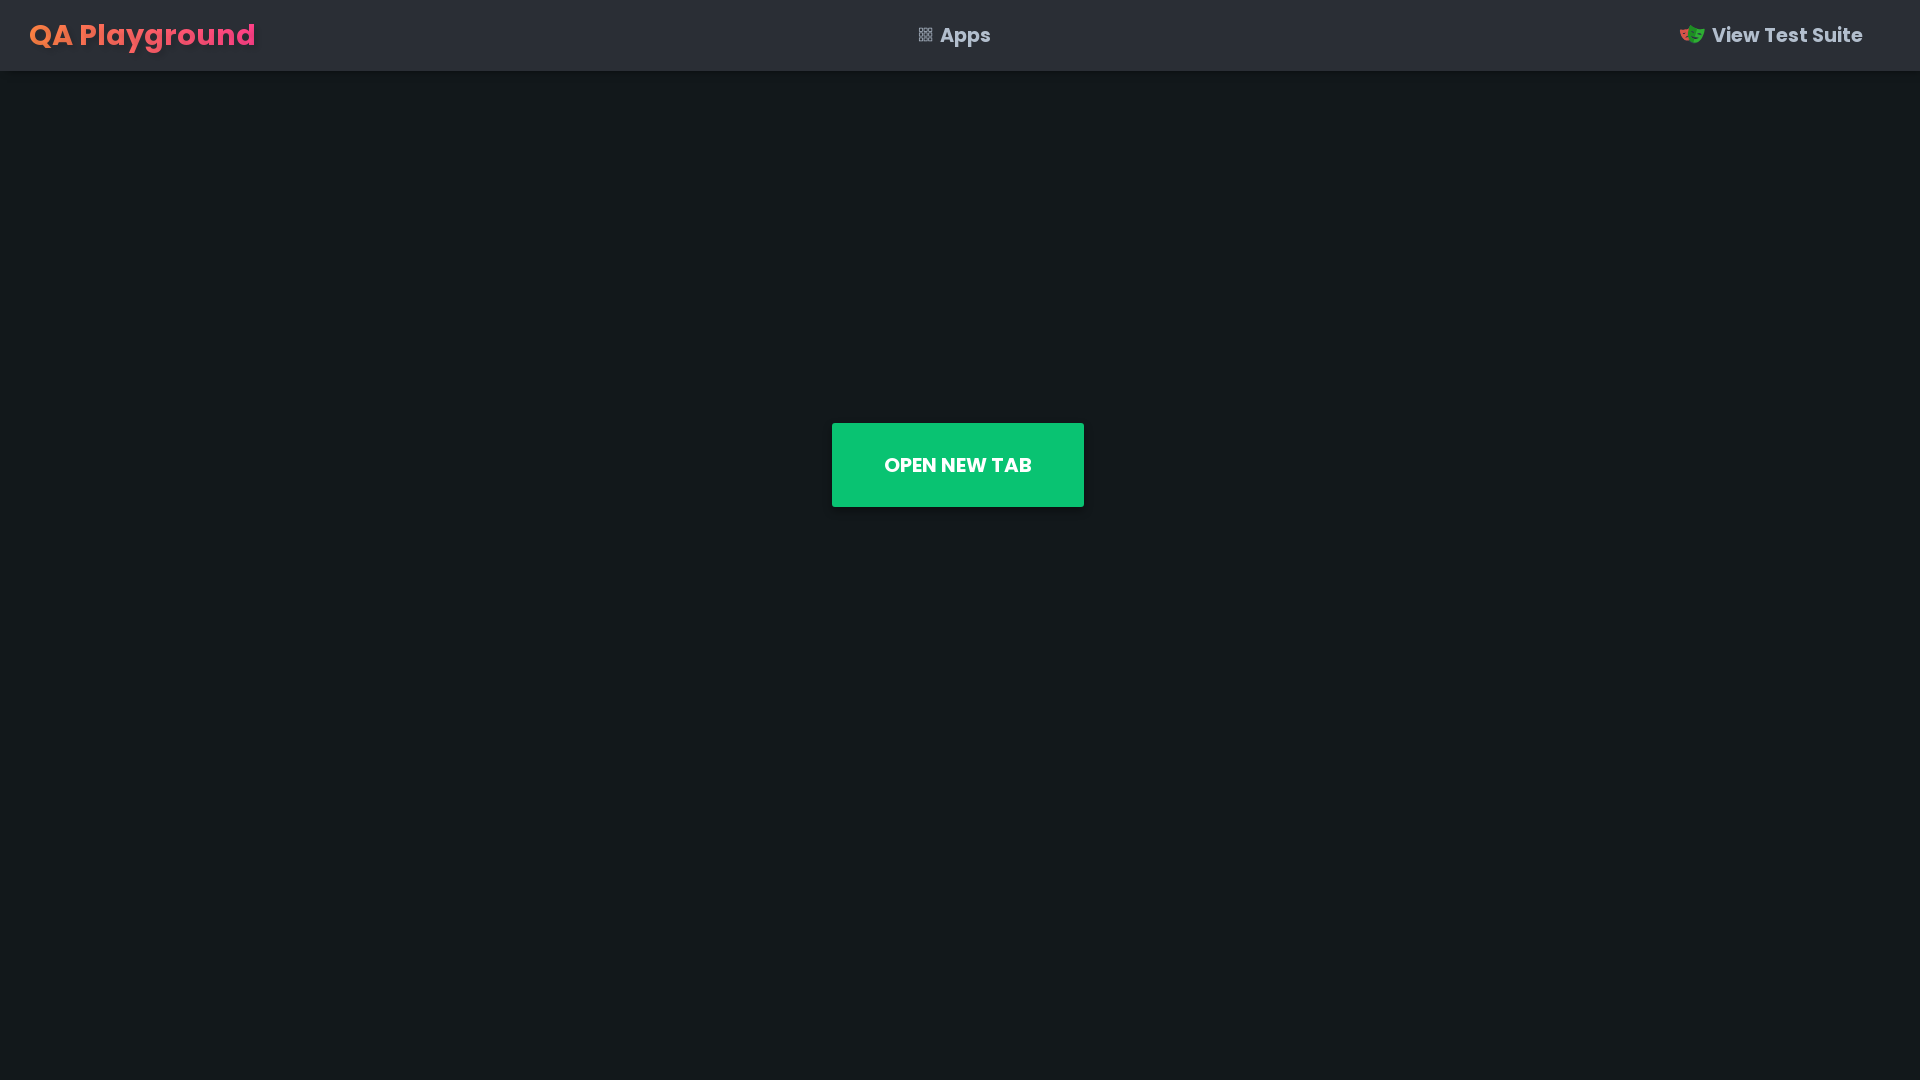

New tab finished loading
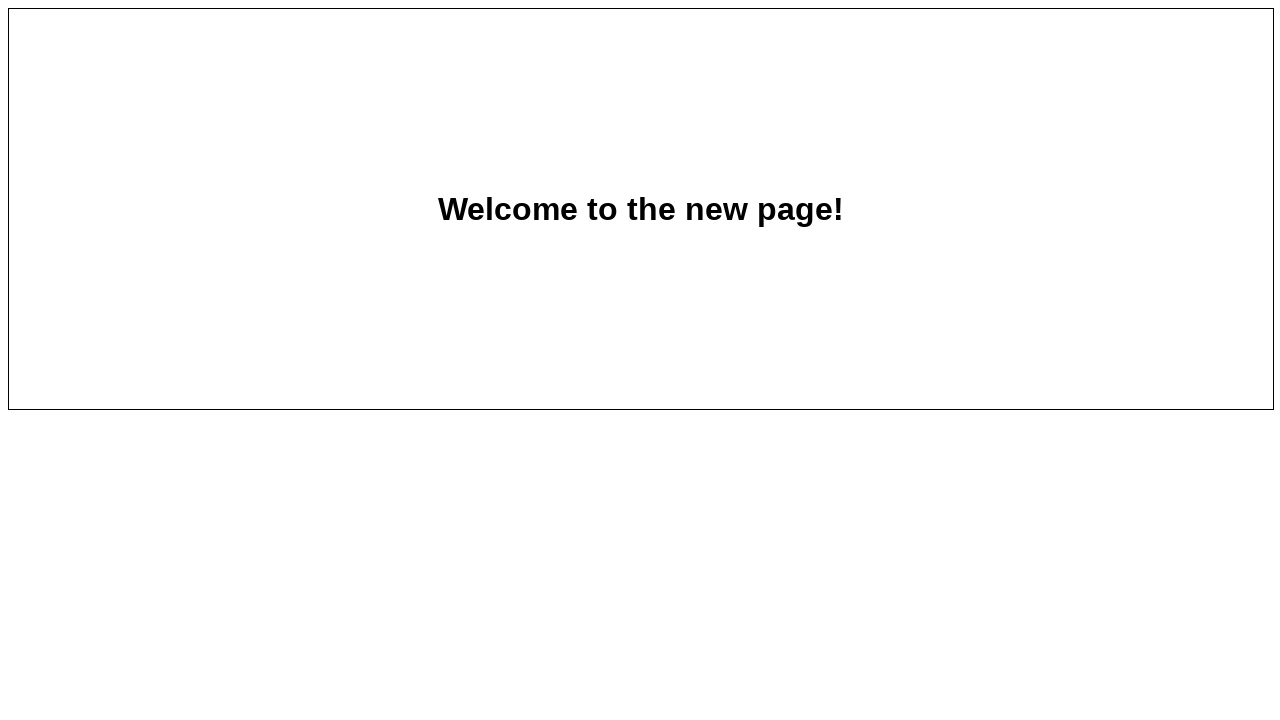

Retrieved heading text from new tab: 'Welcome to the new page!'
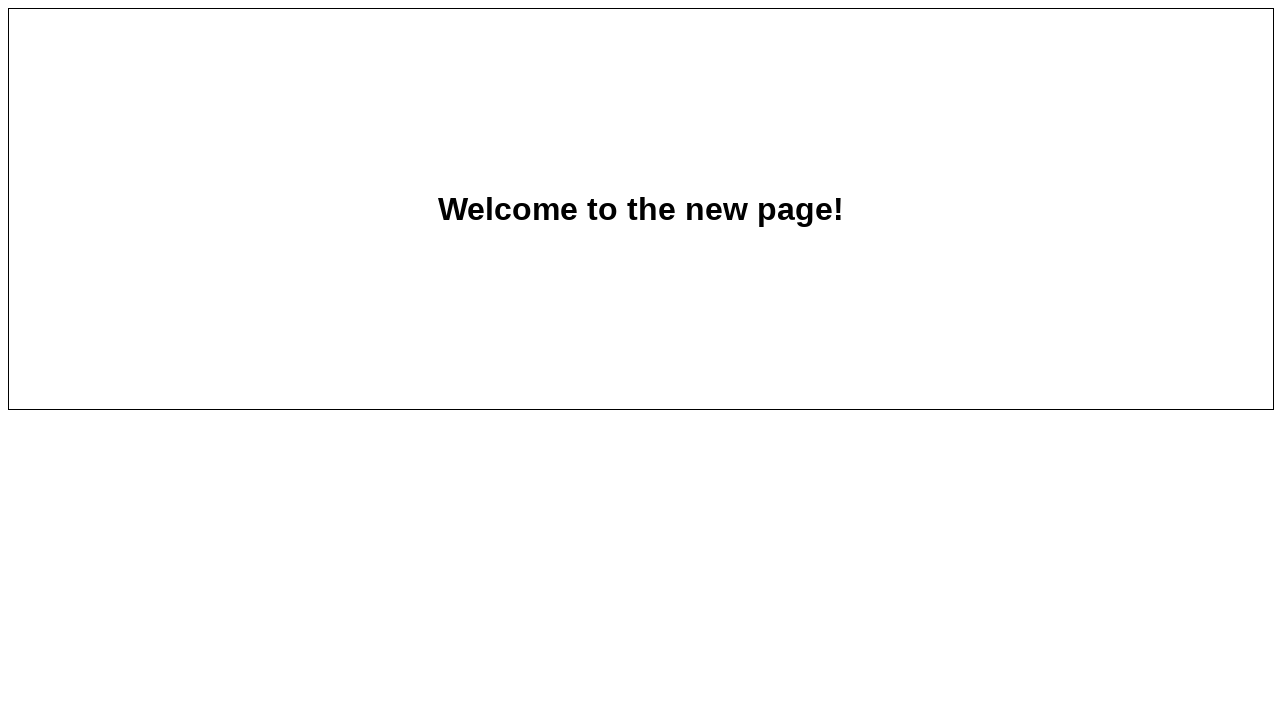

Closed the new tab
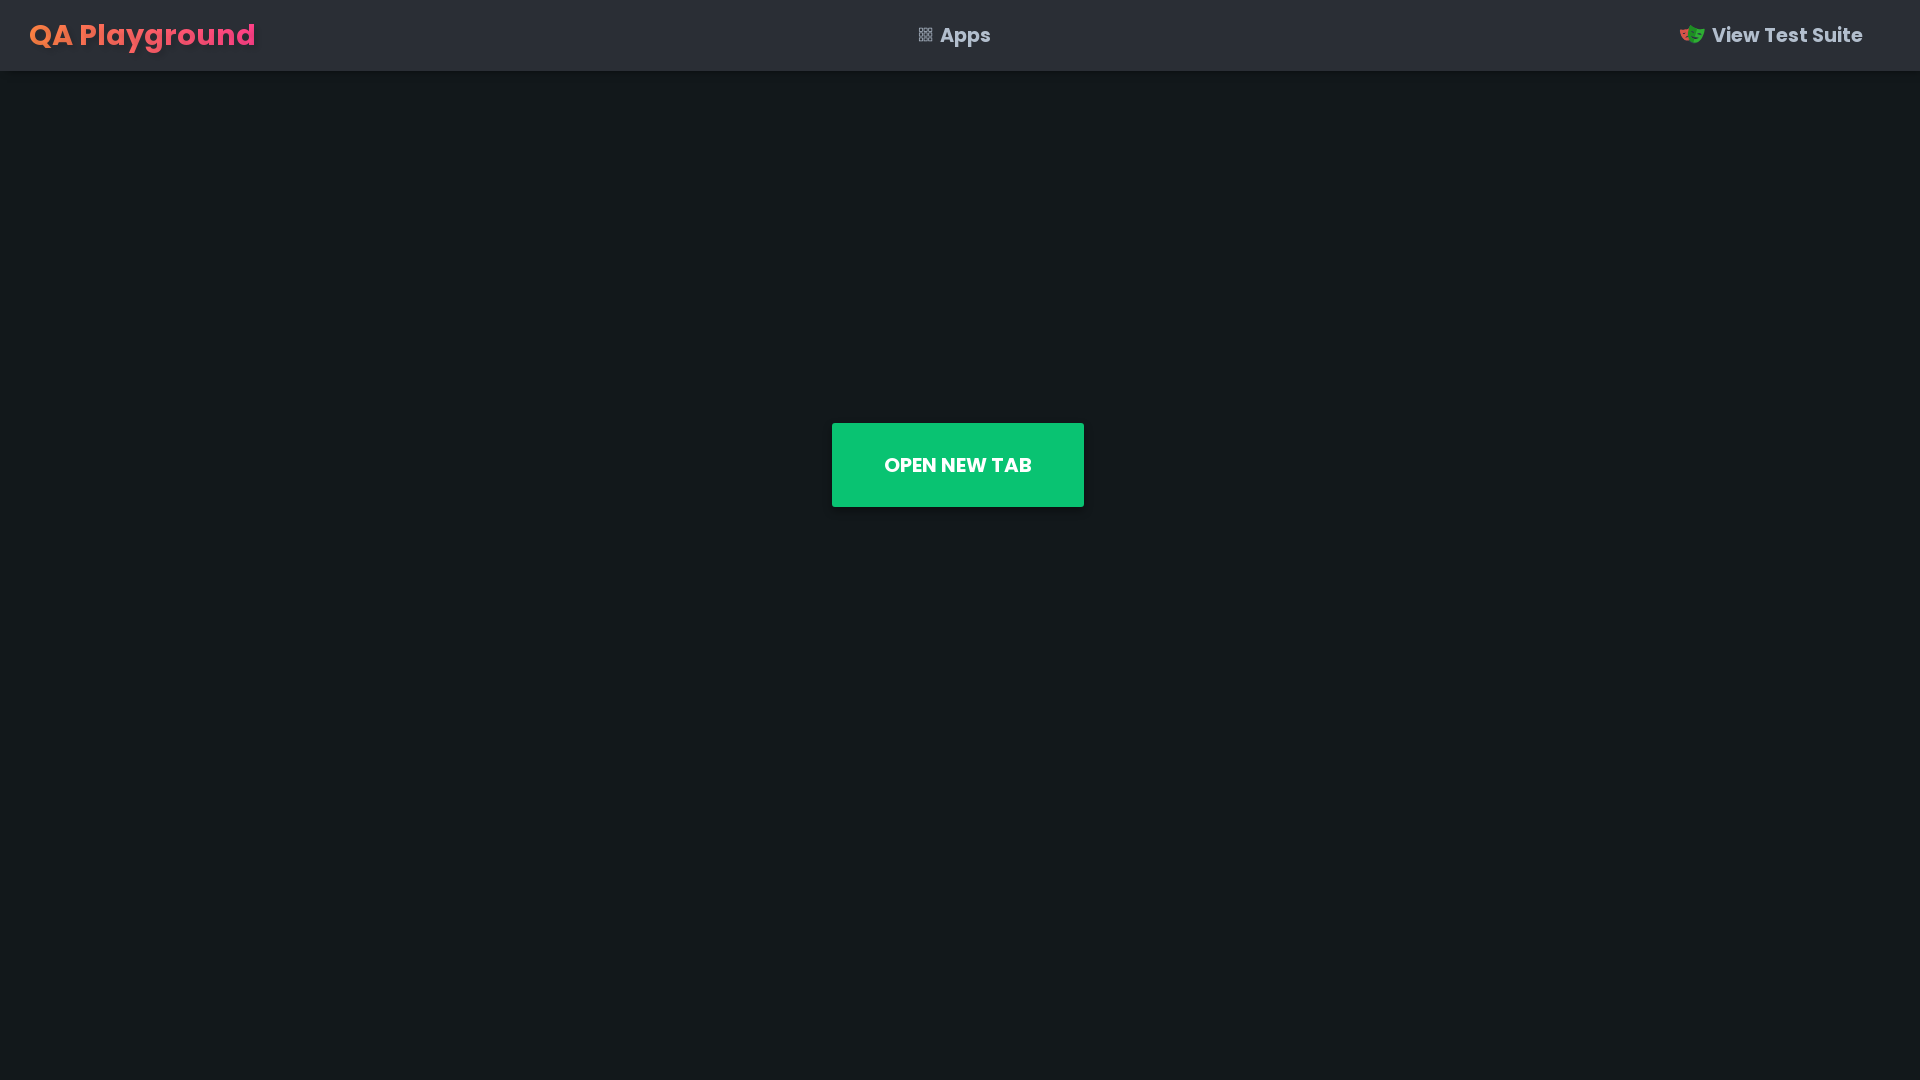

Returned to original tab after closing new tab
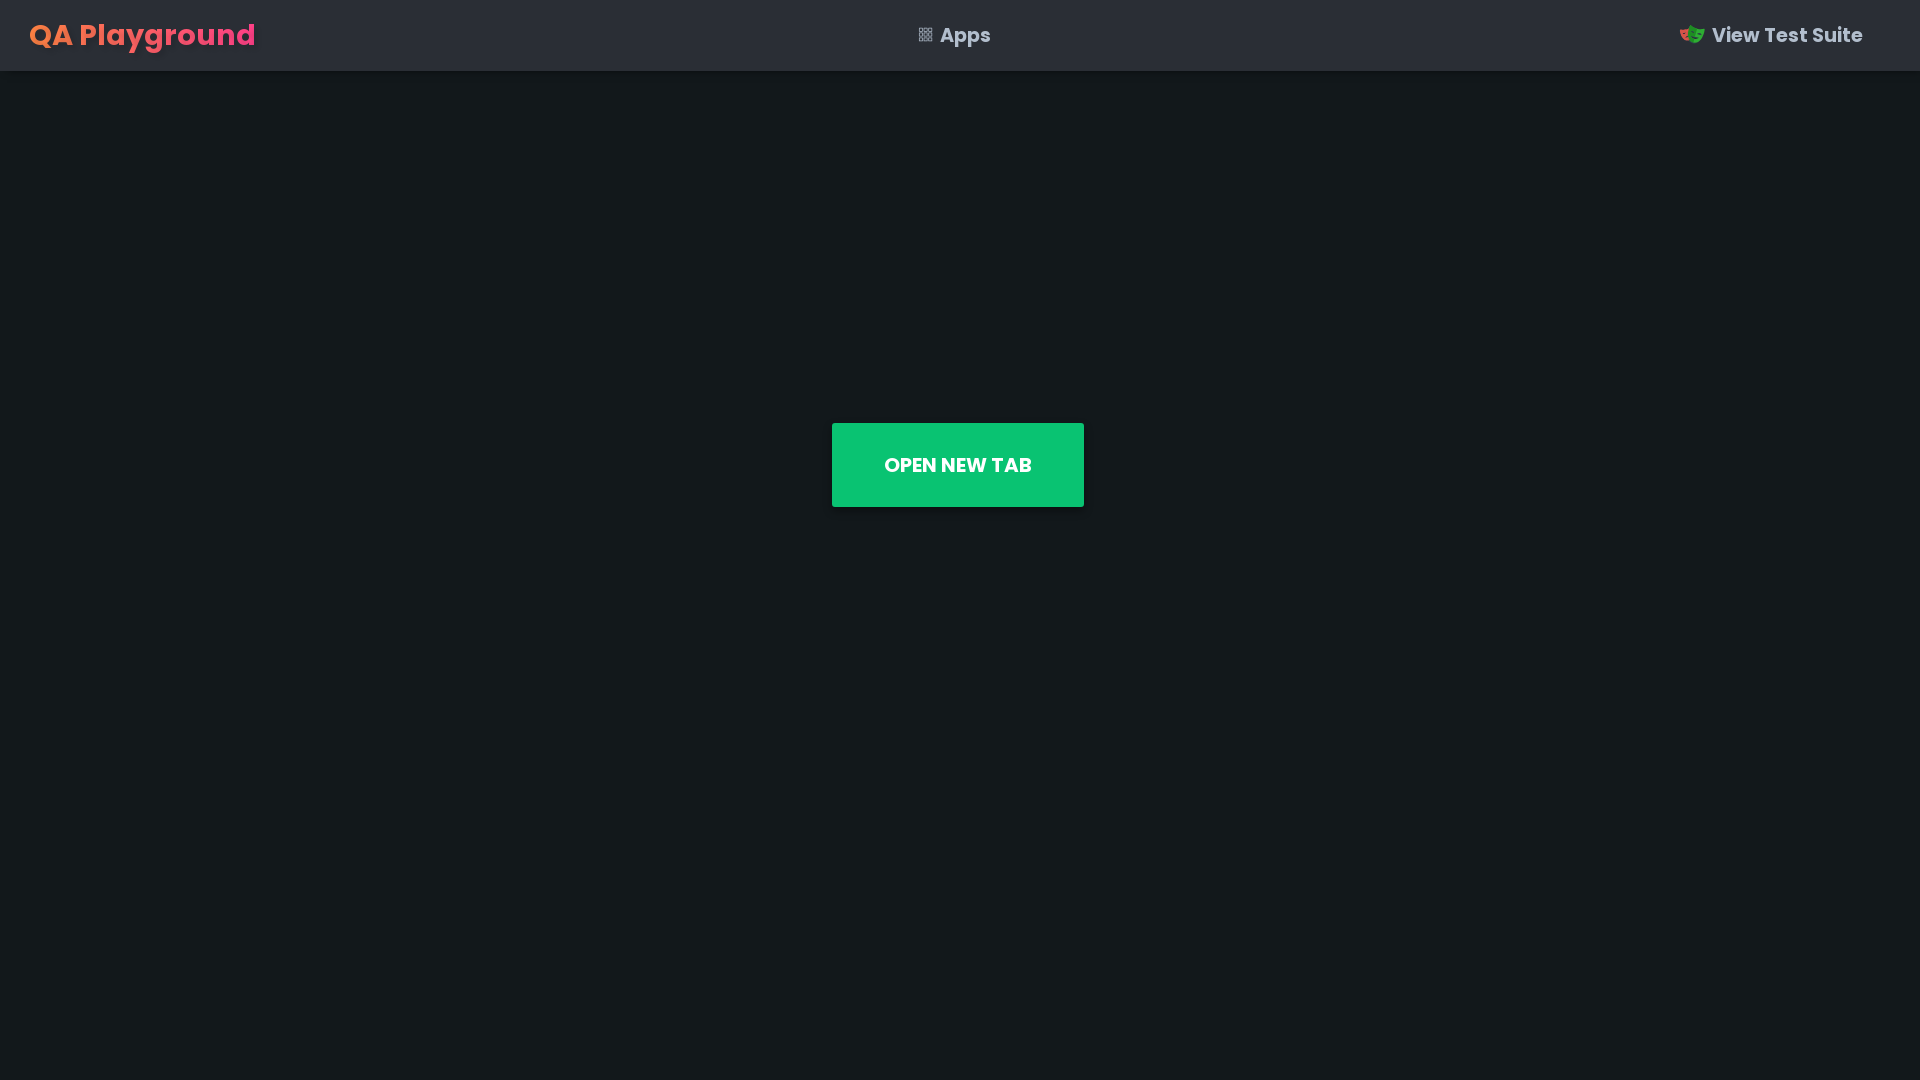

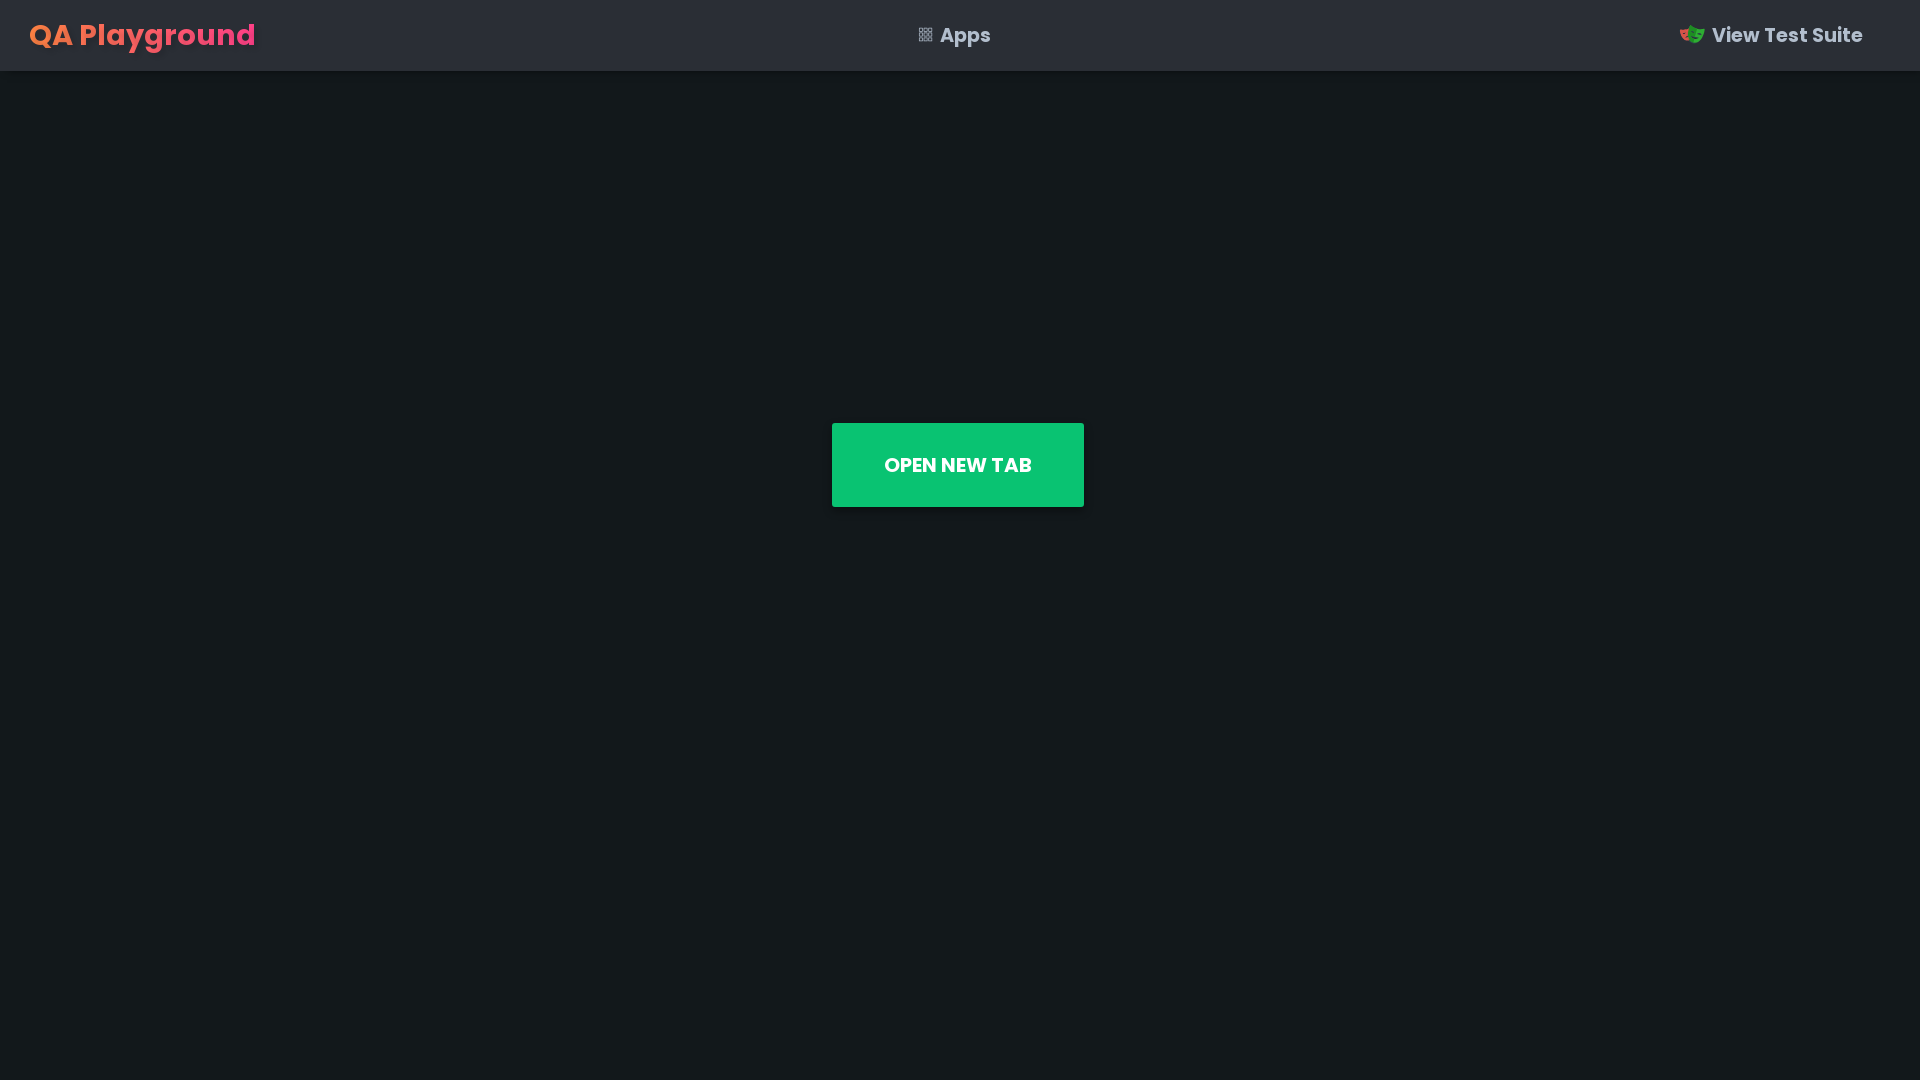